Tests dropdown selection by selecting "Option 2" from the dropdown menu

Starting URL: https://the-internet.herokuapp.com/dropdown

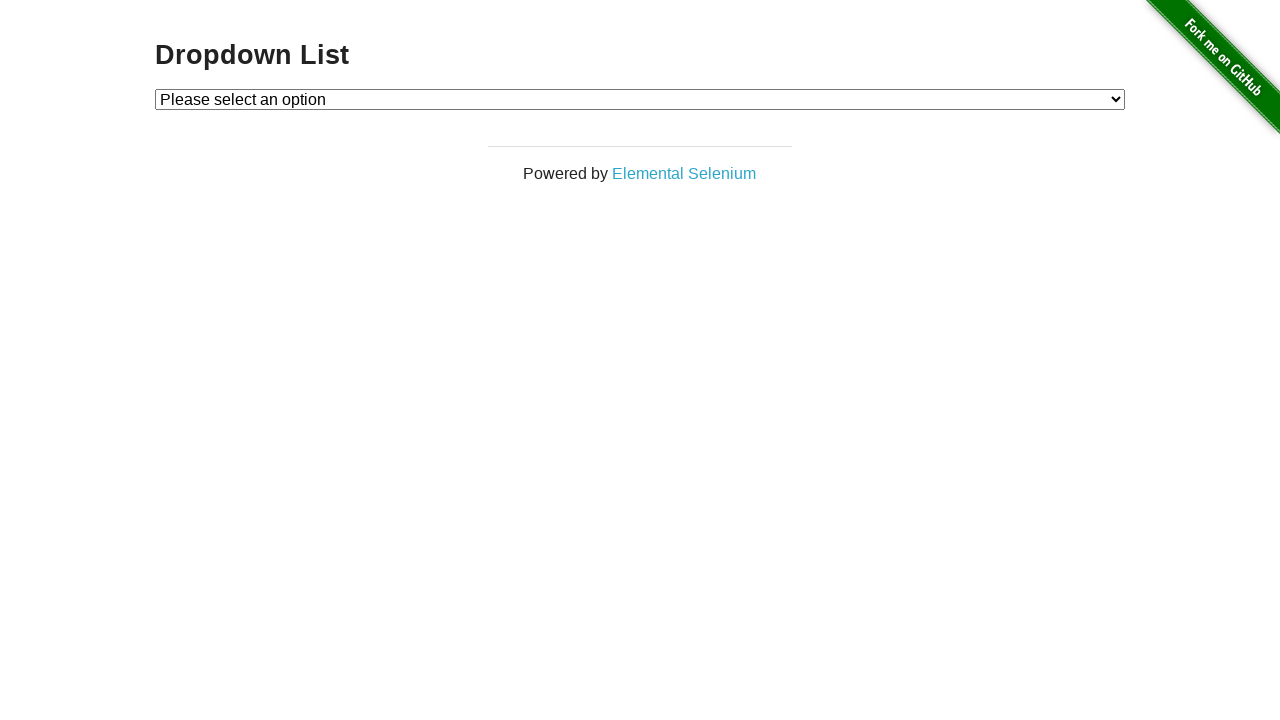

Navigated to dropdown test page
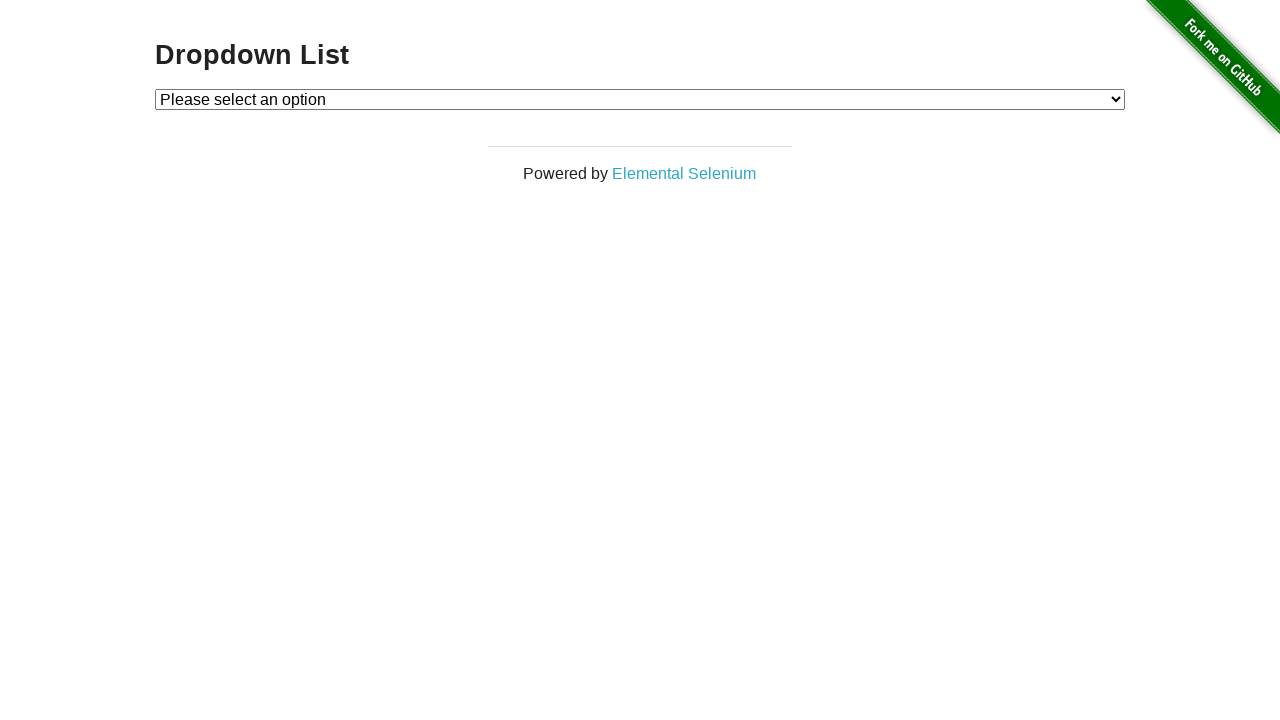

Selected 'Option 2' from dropdown menu on #dropdown
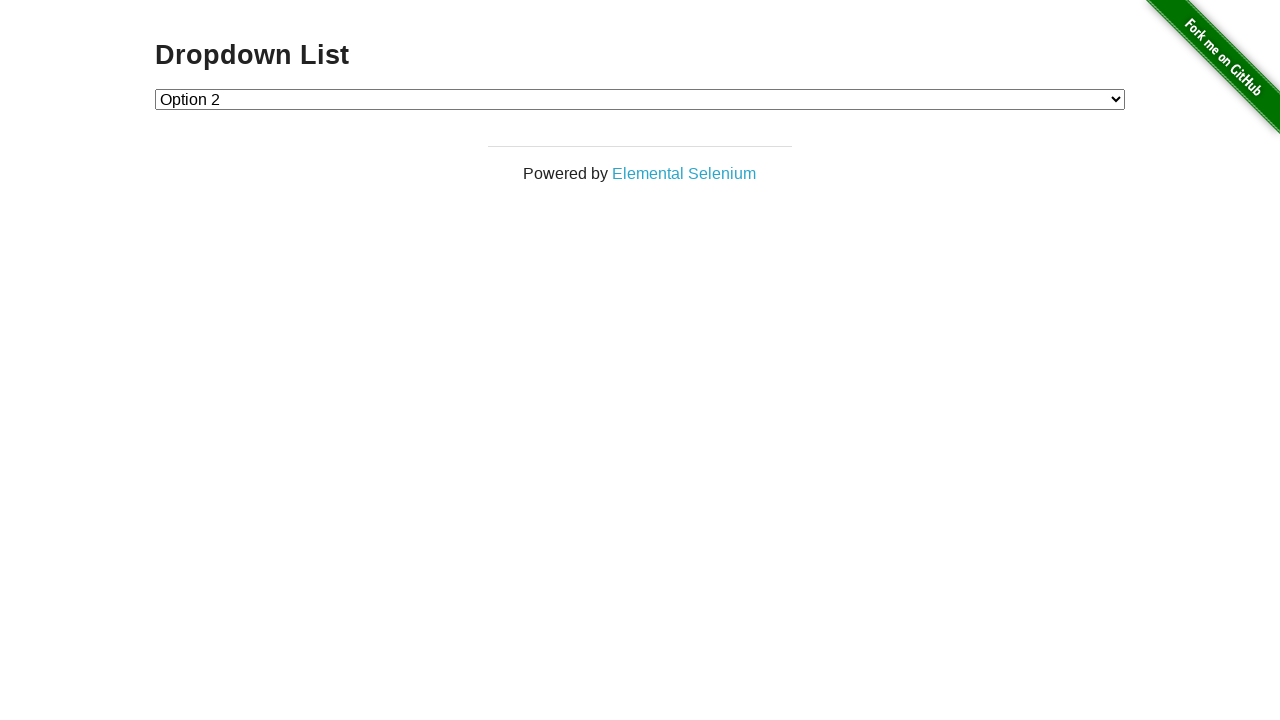

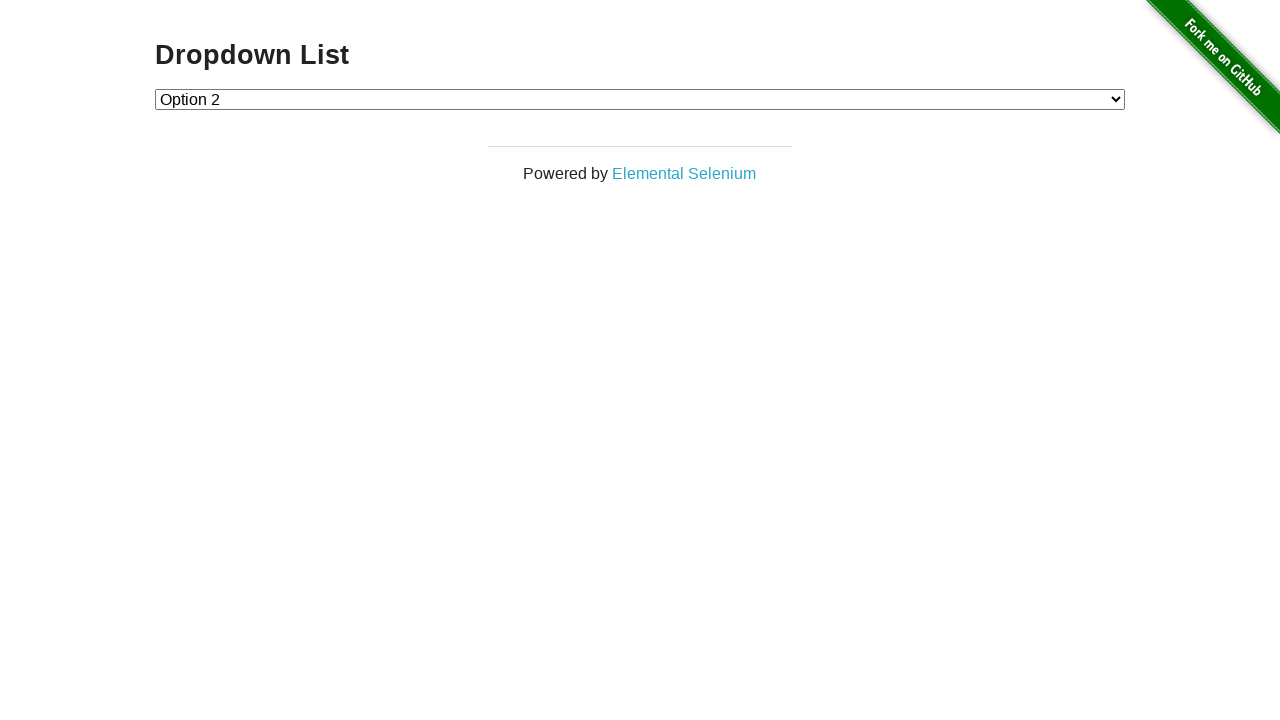